Tests clearing the complete state of all items by checking and unchecking toggle-all

Starting URL: https://demo.playwright.dev/todomvc

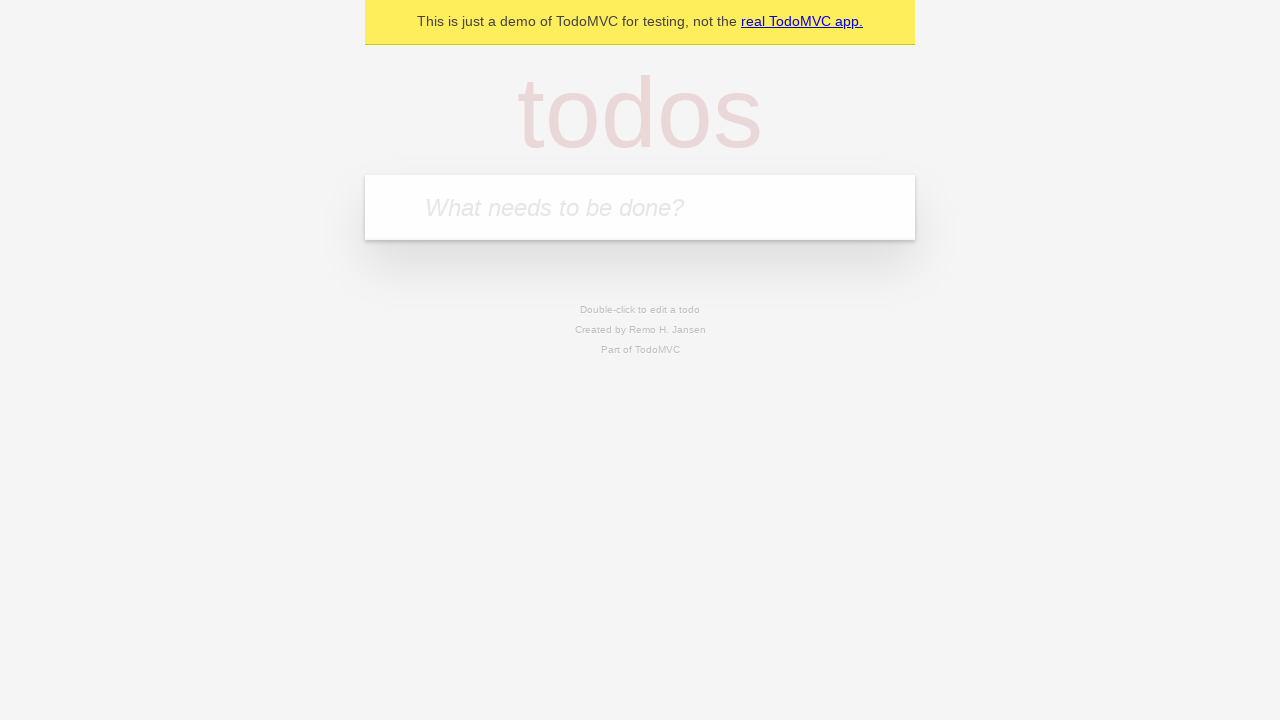

Filled new todo input with 'buy some cheese' on .new-todo
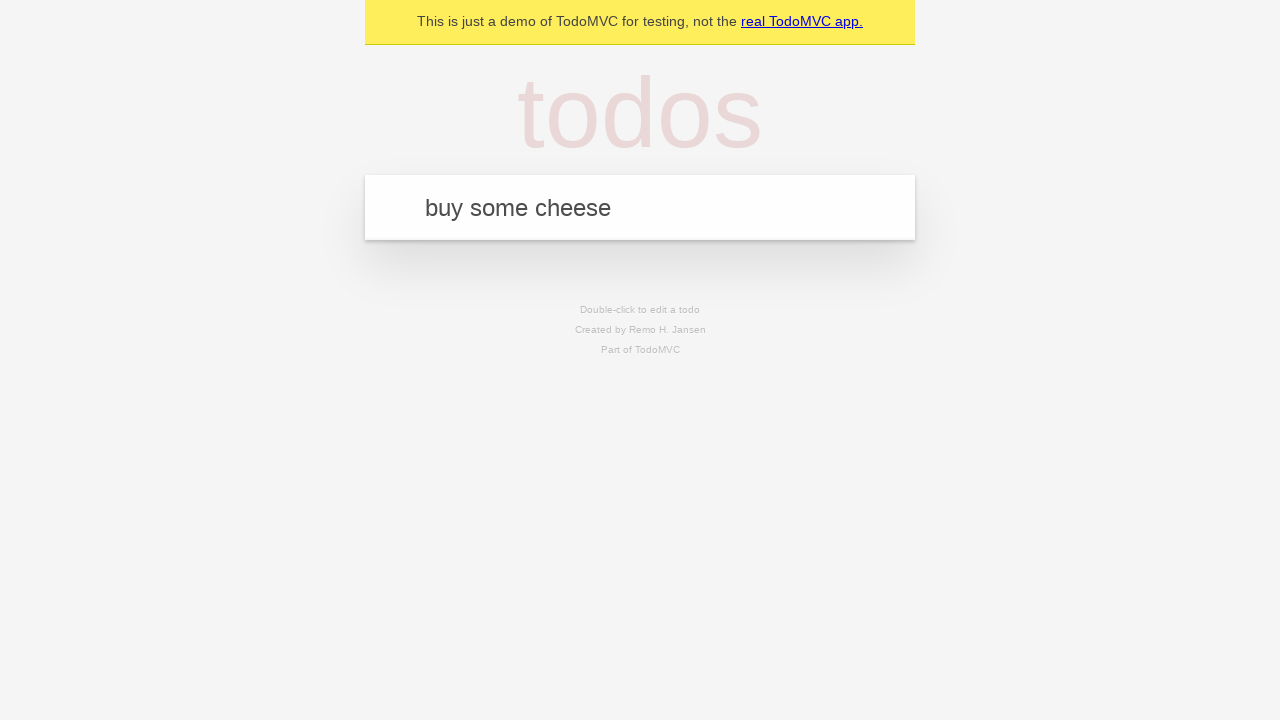

Pressed Enter to create first todo on .new-todo
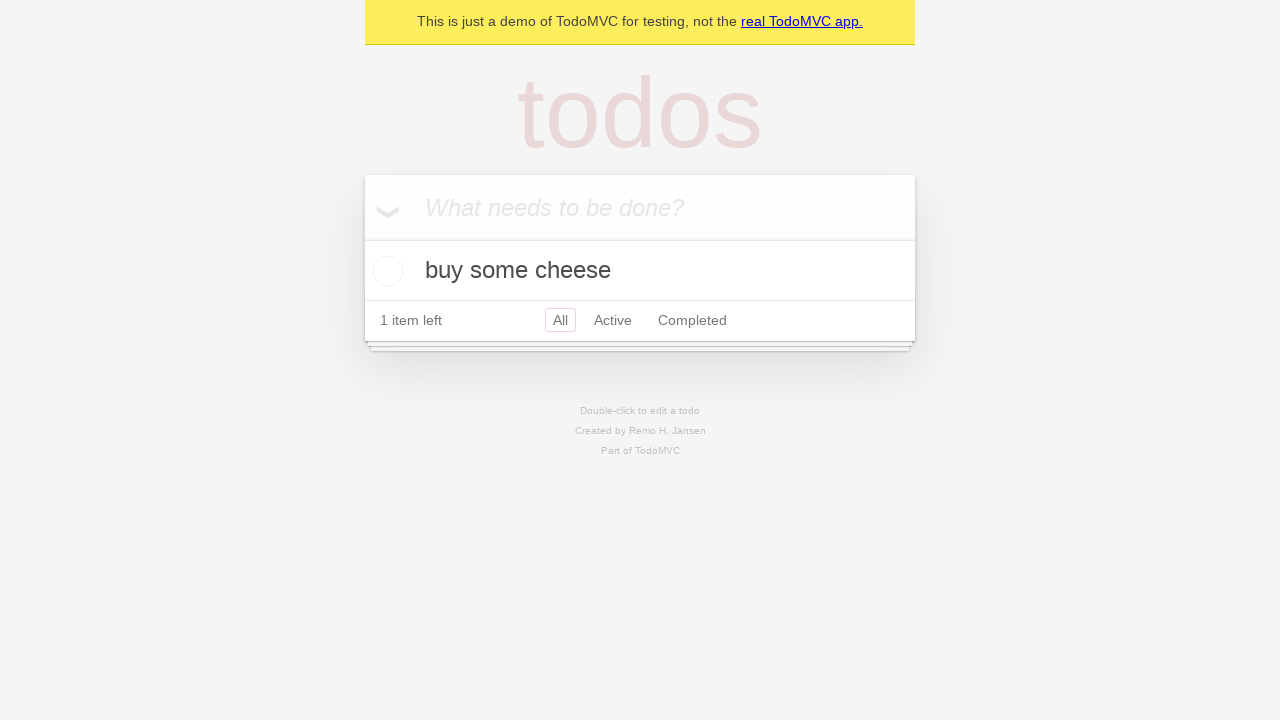

Filled new todo input with 'feed the cat' on .new-todo
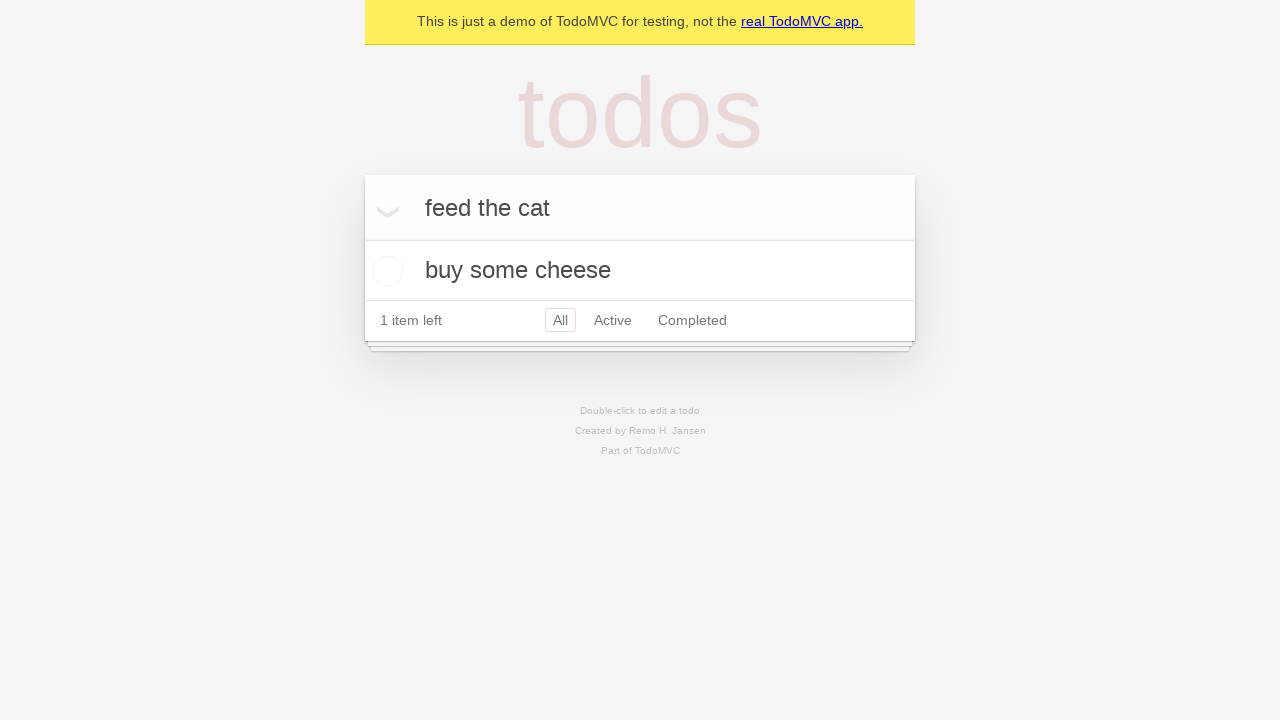

Pressed Enter to create second todo on .new-todo
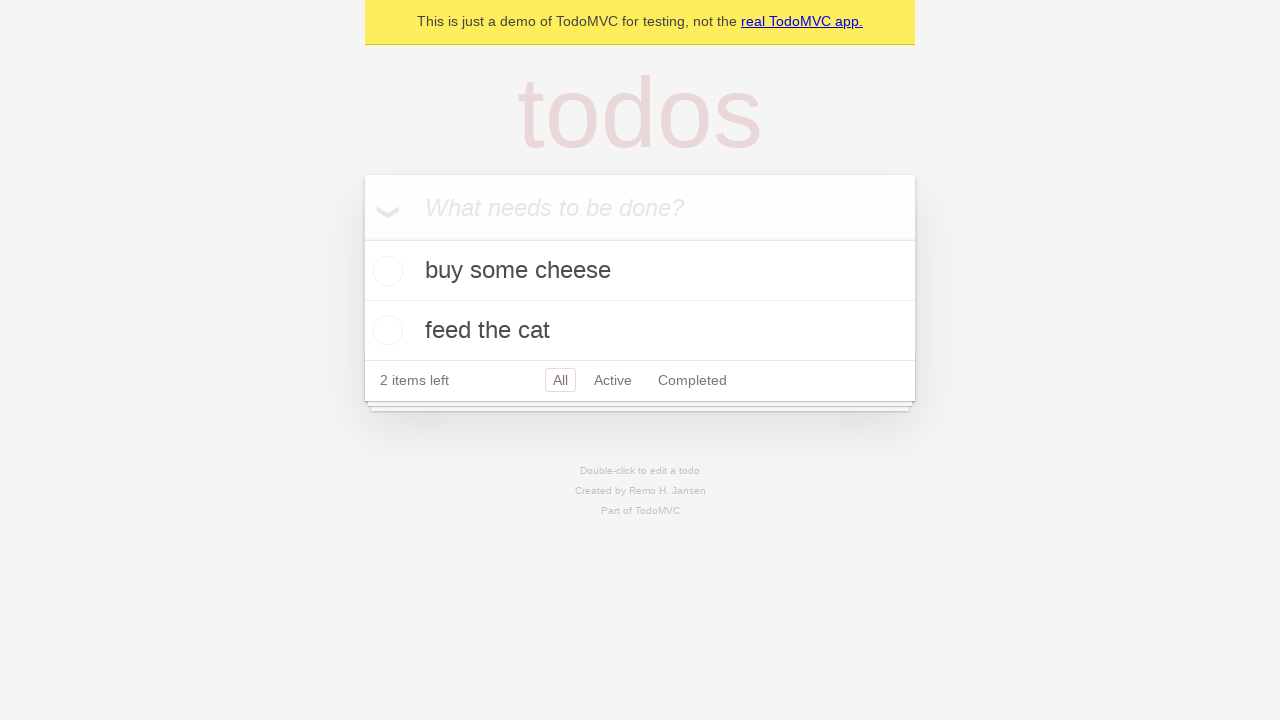

Filled new todo input with 'book a doctors appointment' on .new-todo
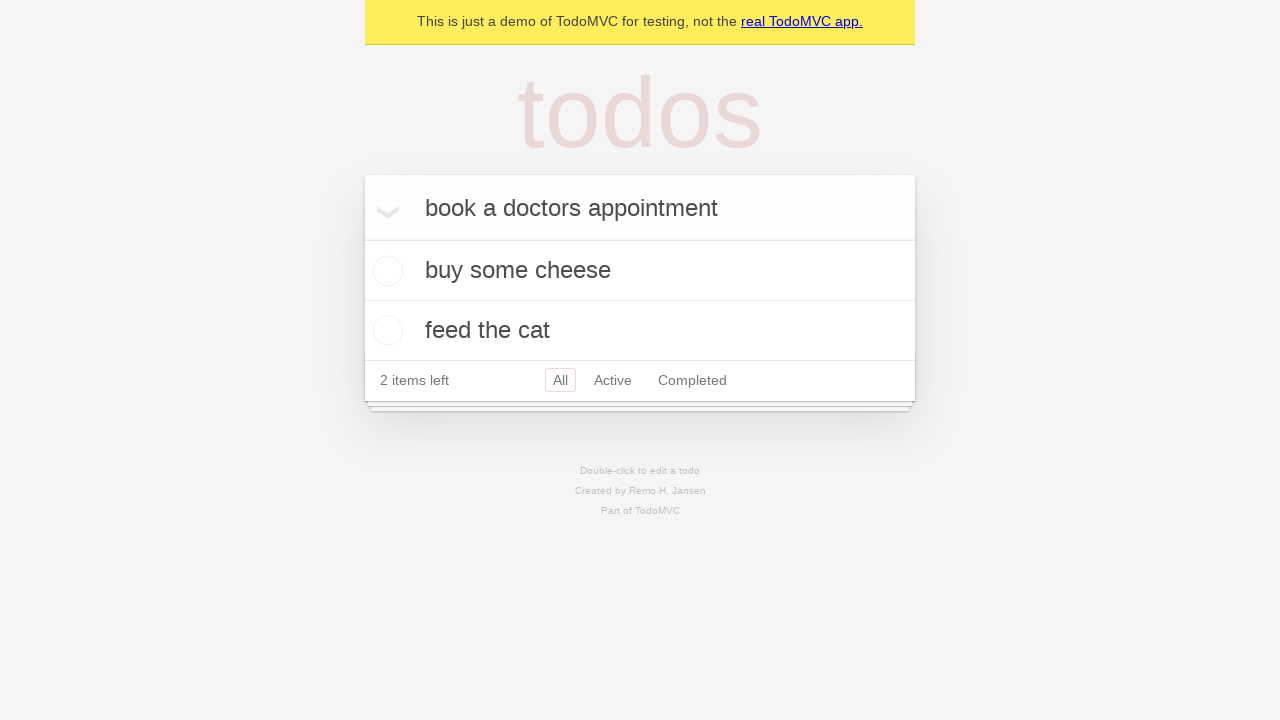

Pressed Enter to create third todo on .new-todo
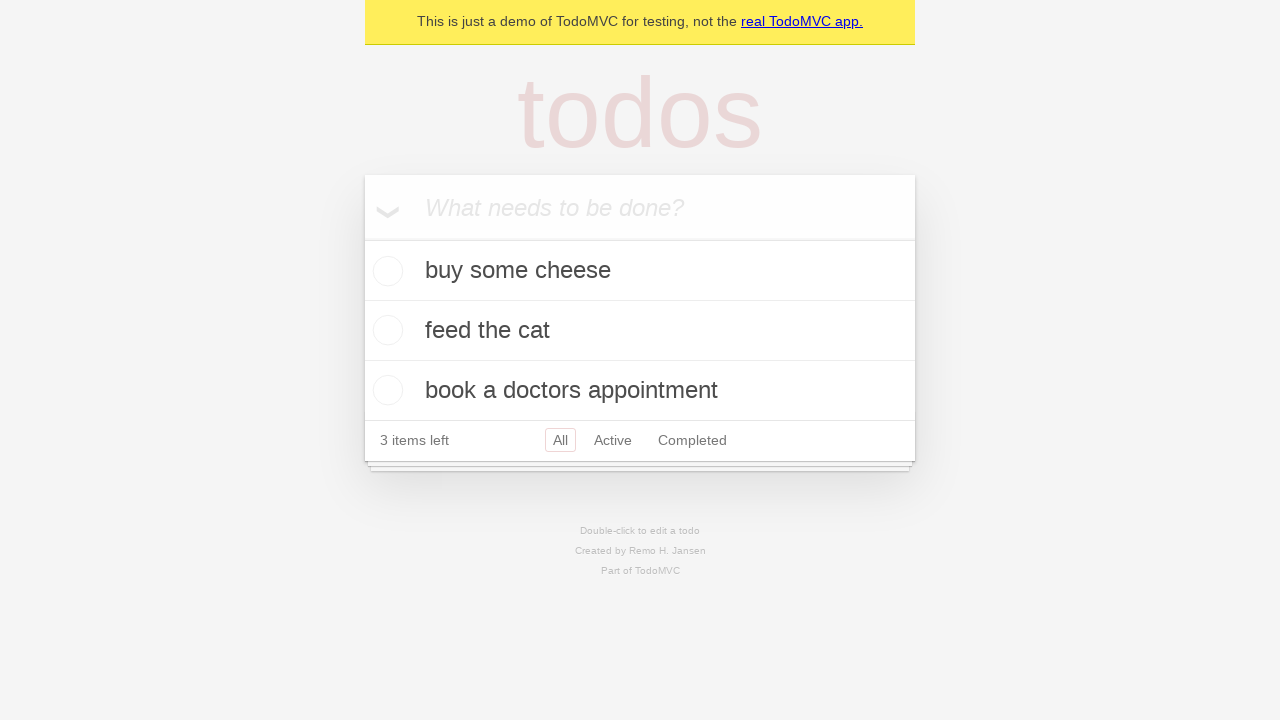

Waited for all three todos to be loaded
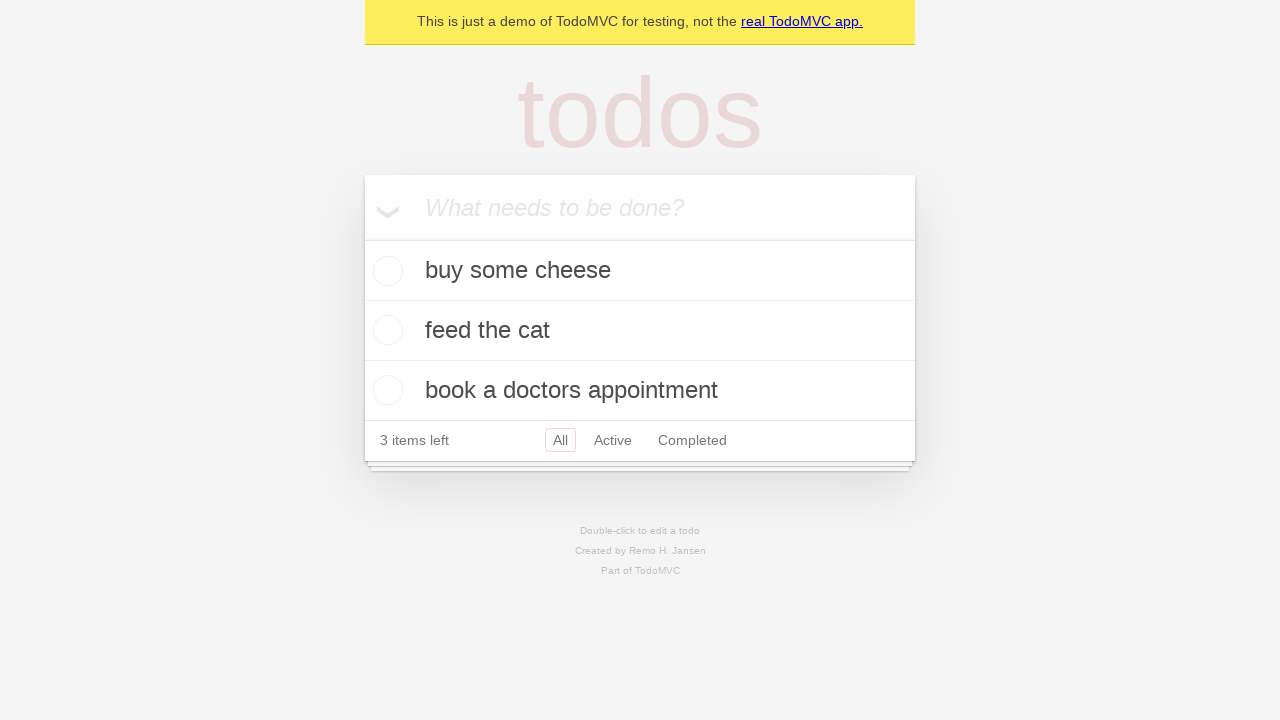

Checked toggle-all to mark all todos as complete at (362, 238) on .toggle-all
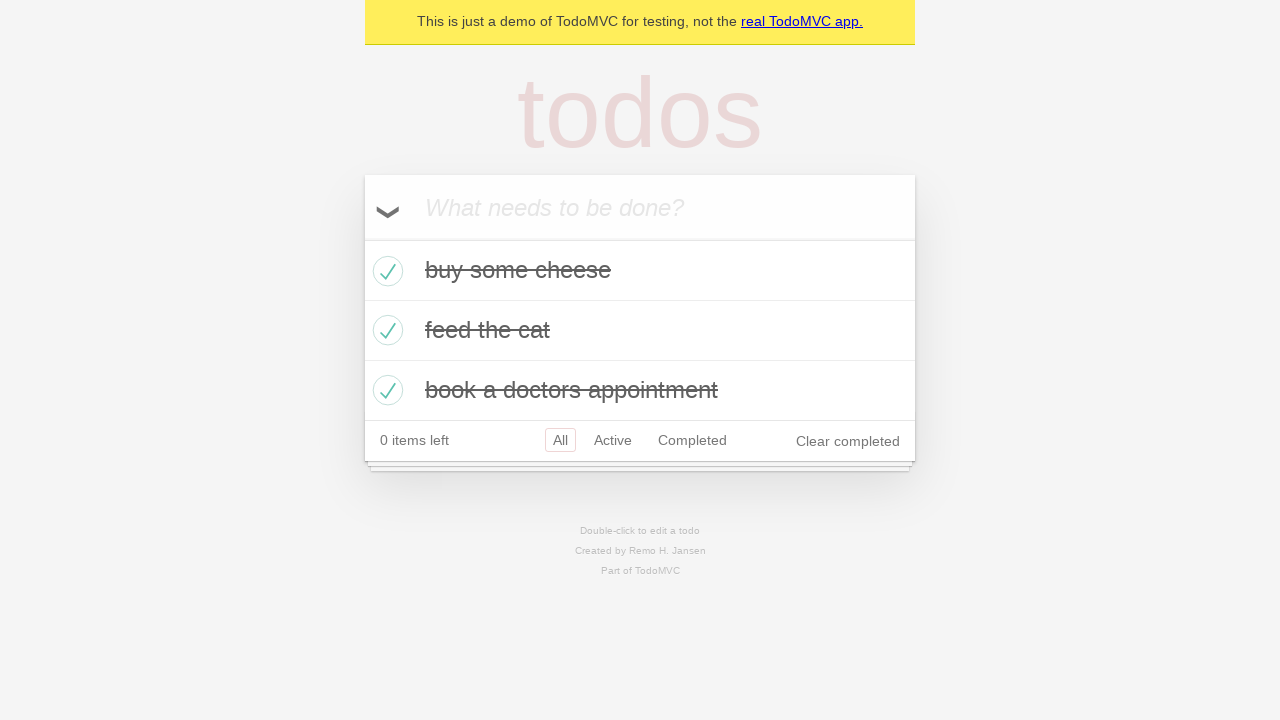

Unchecked toggle-all to clear the complete state of all items at (362, 238) on .toggle-all
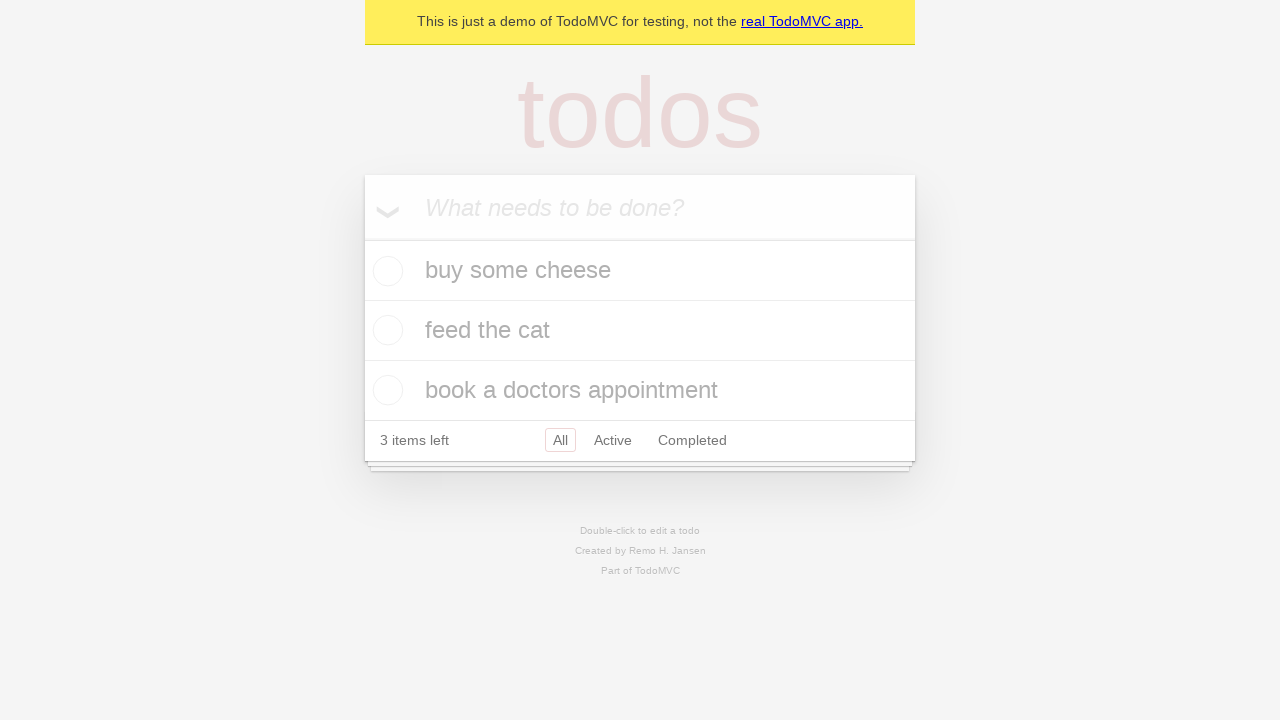

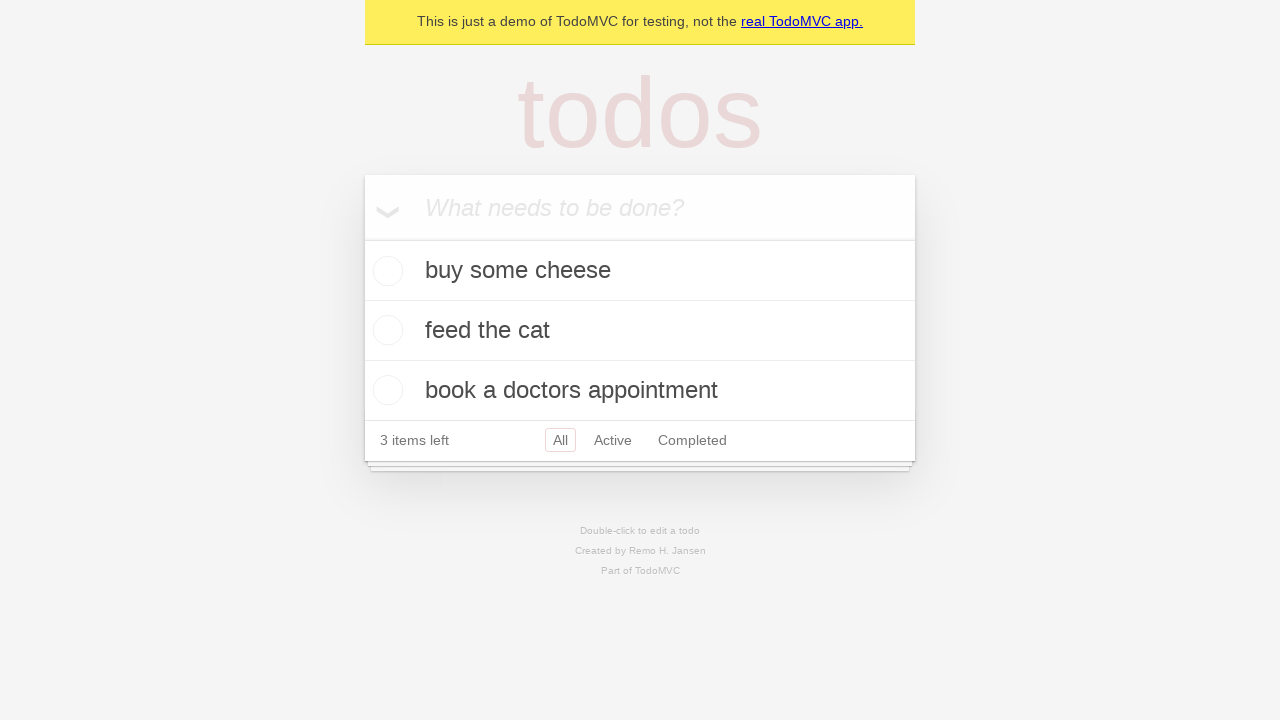